Tests checkbox interaction by checking the first todo item and verifying it becomes checked

Starting URL: https://example.cypress.io/todo

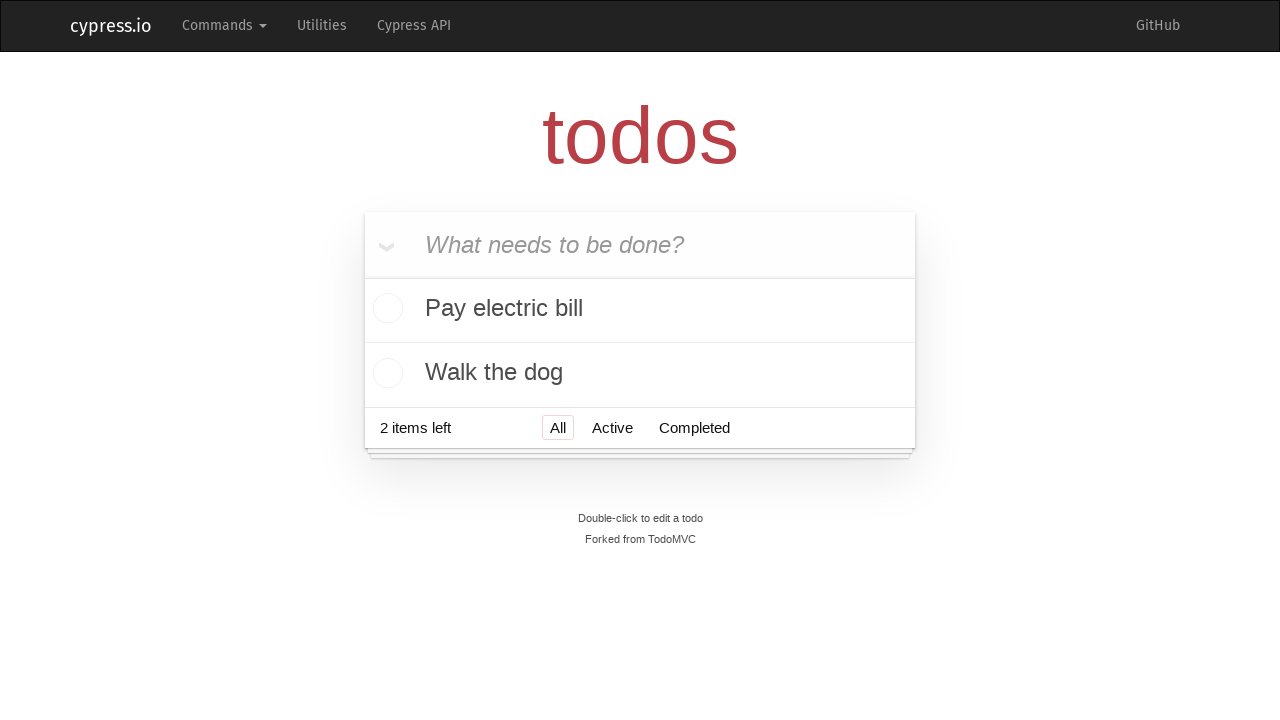

Checked the checkbox on the first todo item at (385, 310) on .todo-list li:first-child input[type="checkbox"]
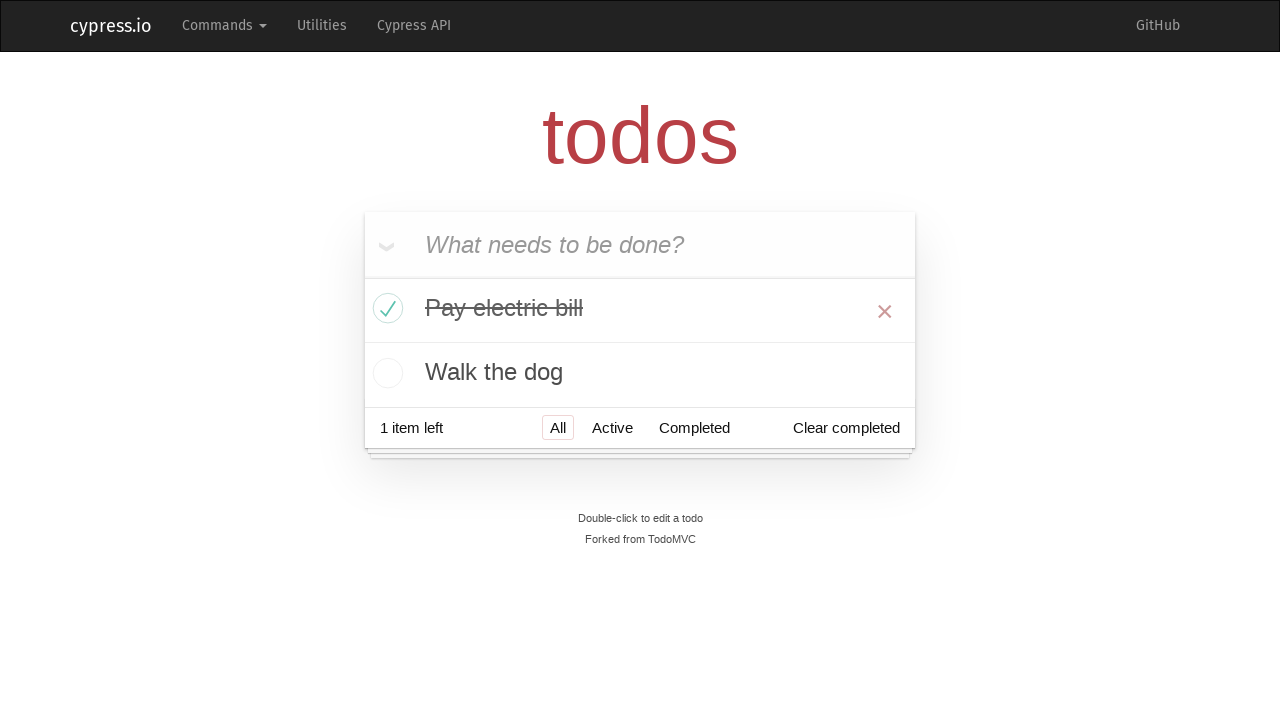

Verified that the first todo item checkbox is checked
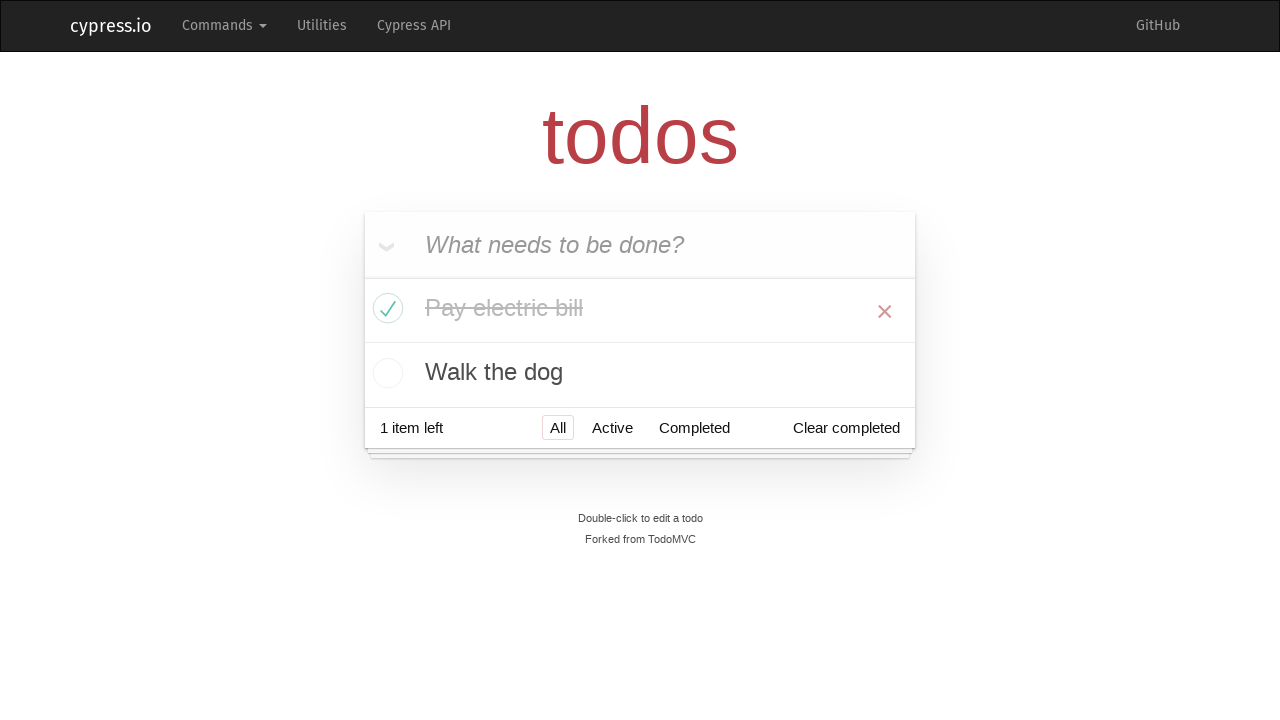

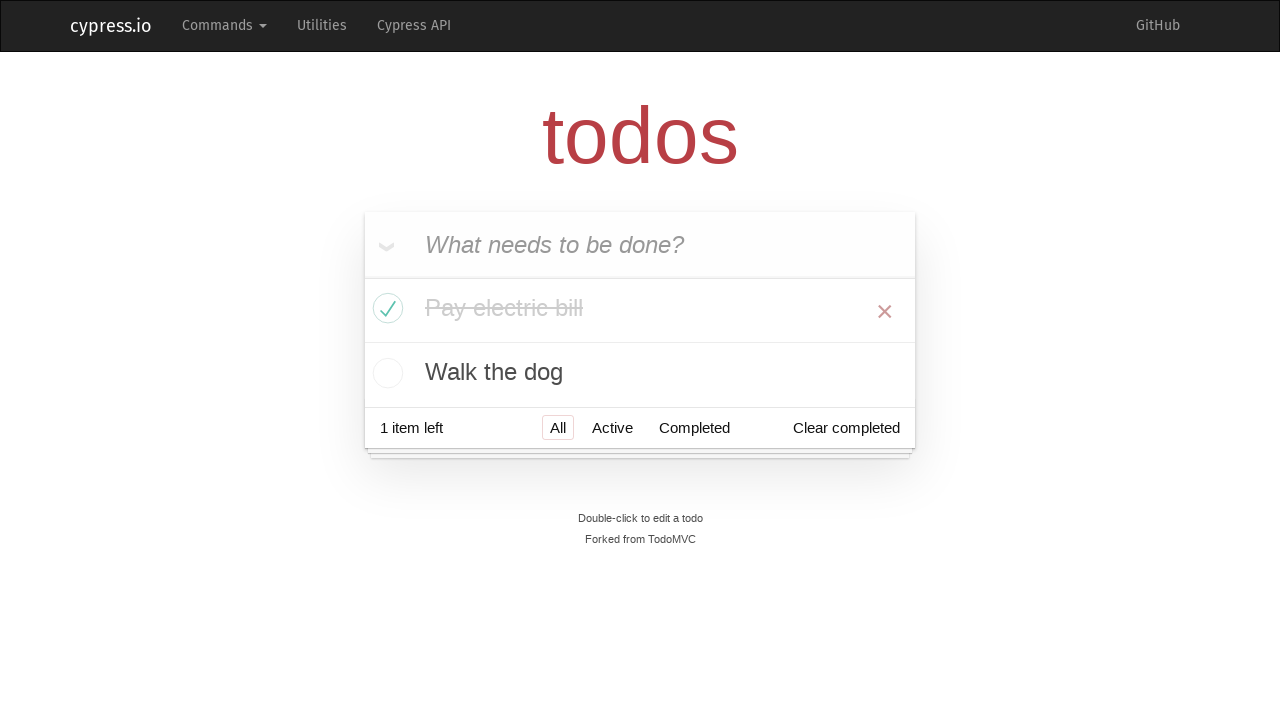